Navigates to the Automation Practice page and verifies that a link containing 'soapui' in its href attribute exists on the page.

Starting URL: https://rahulshettyacademy.com/AutomationPractice/

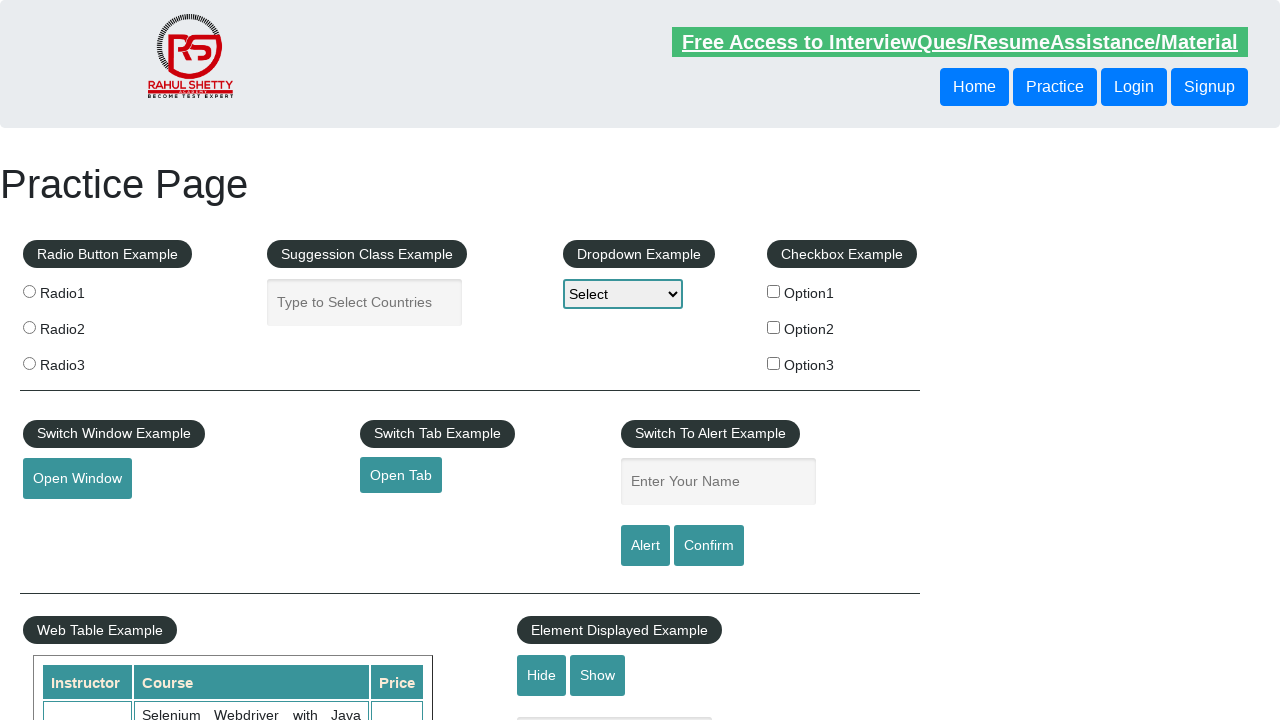

Navigated to Automation Practice page
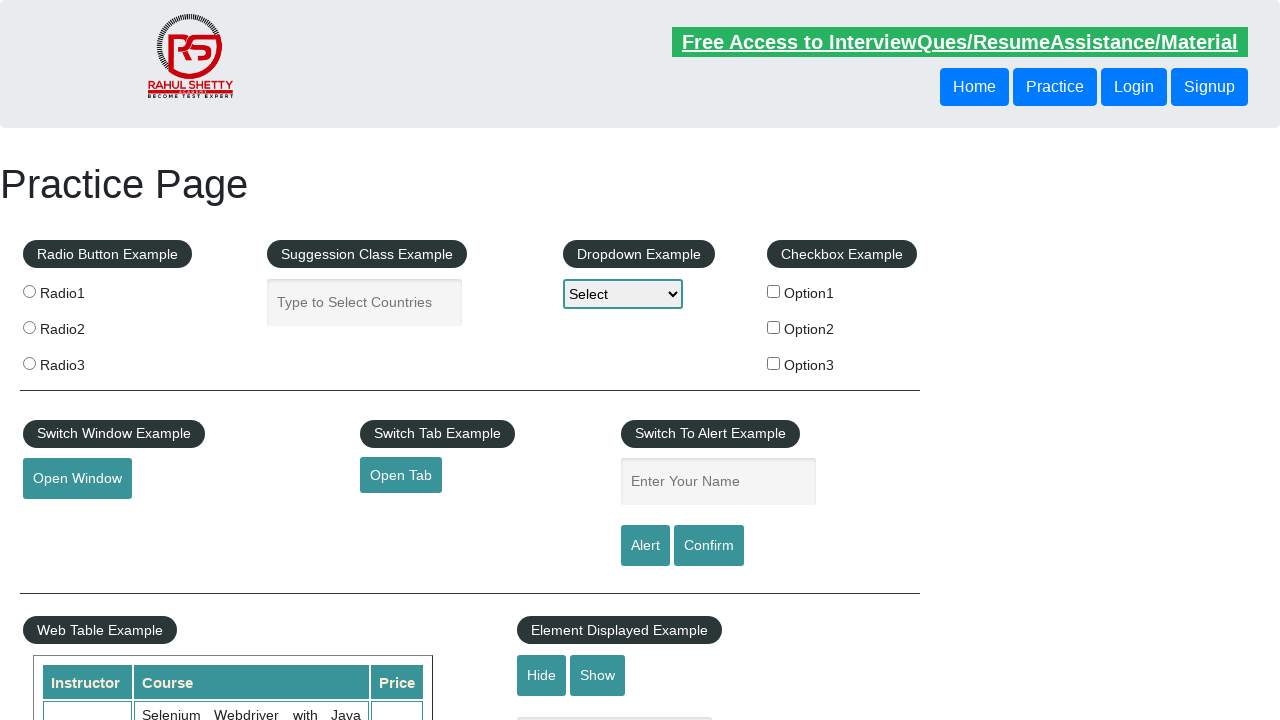

Waited for link containing 'soapui' in href to be visible
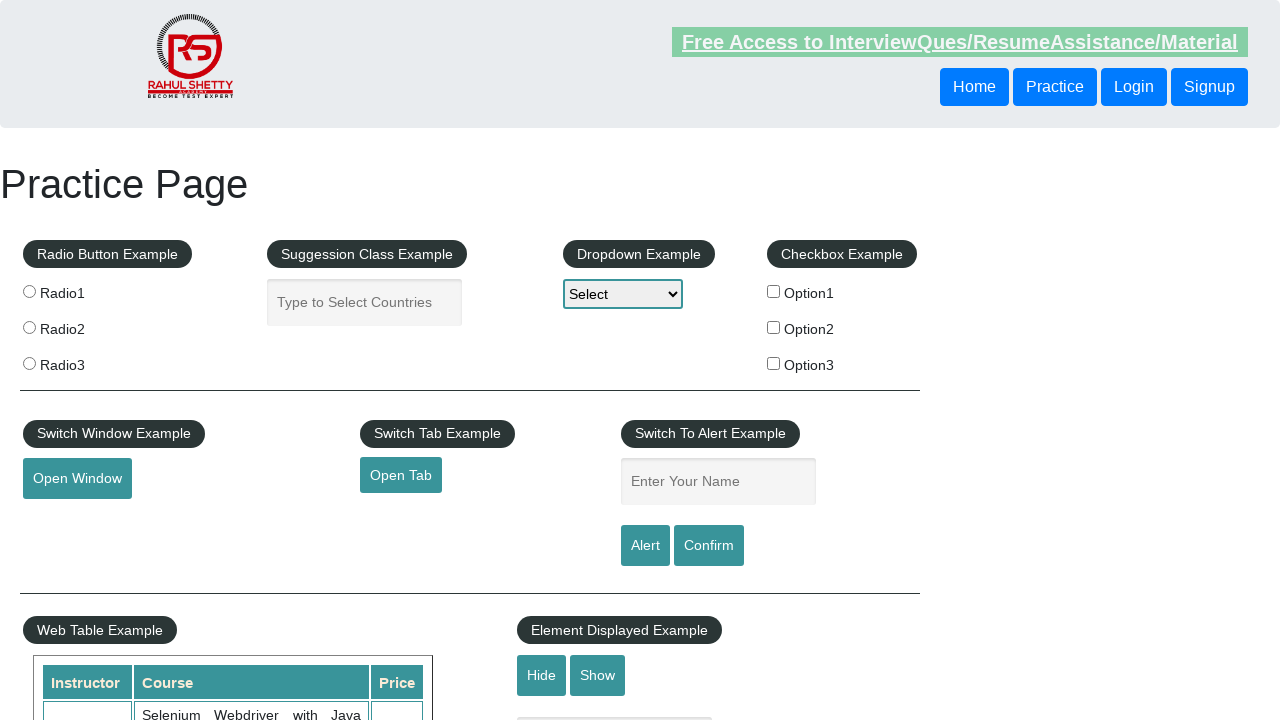

Retrieved href attribute from soapui link: https://www.soapui.org/
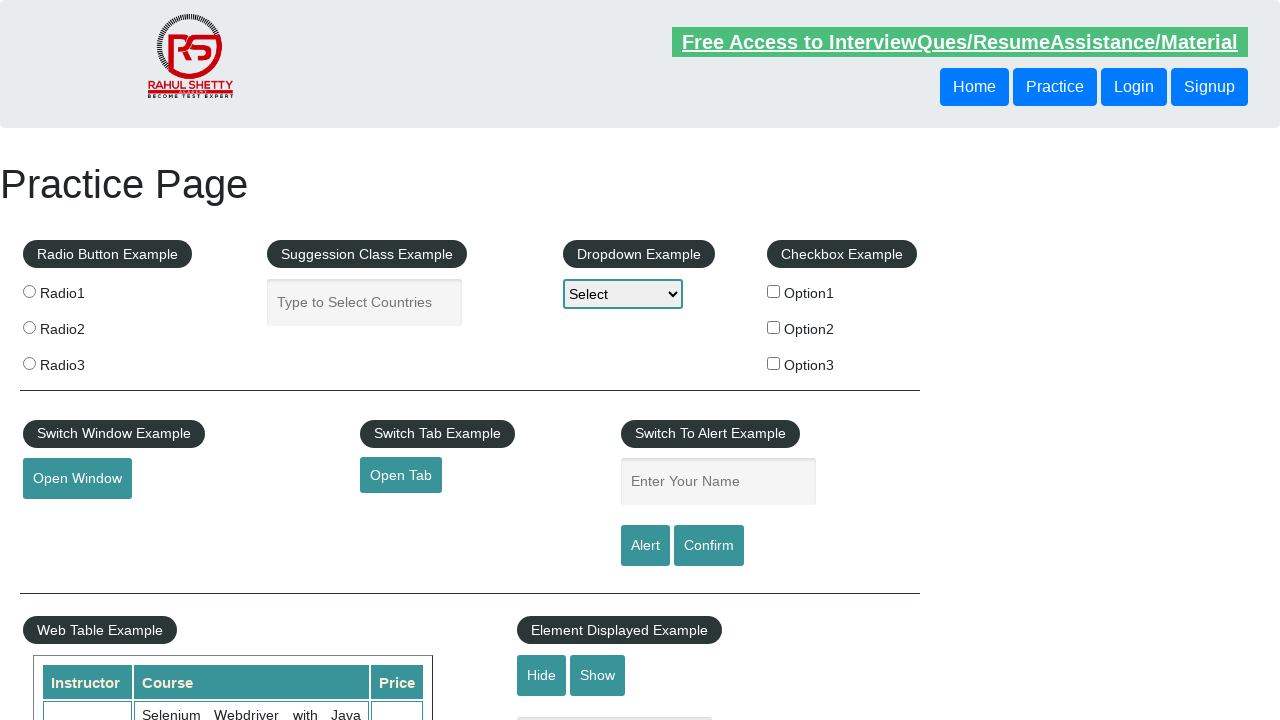

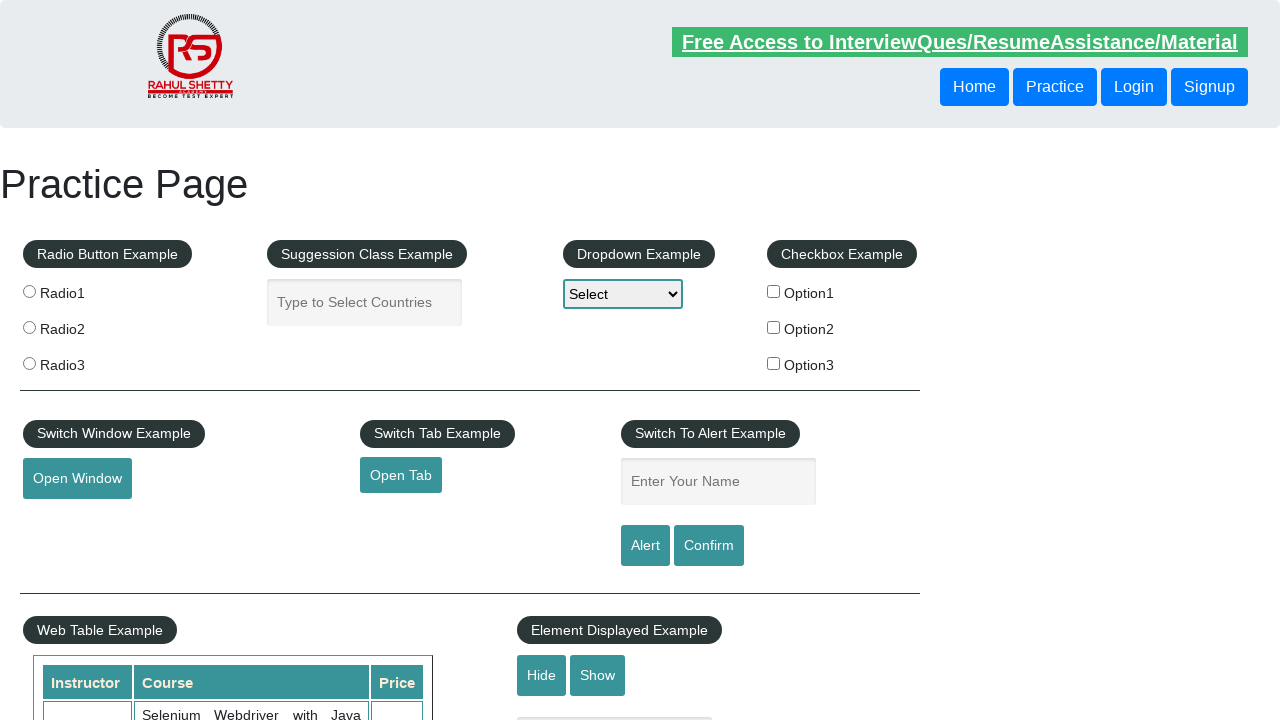